Tests basic browser navigation by clicking a link, going back in browser history, and then going forward again on a test page

Starting URL: https://omayo.blogspot.com/

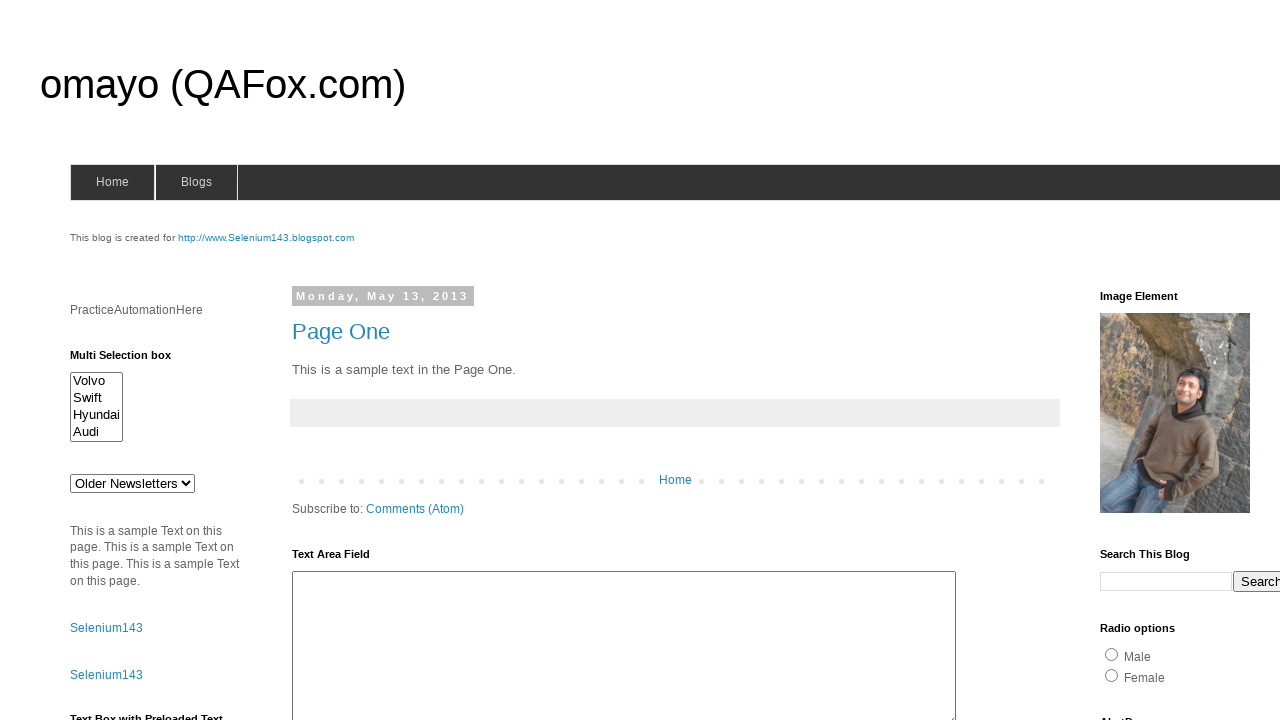

Waited for textarea element #ta1 to be visible
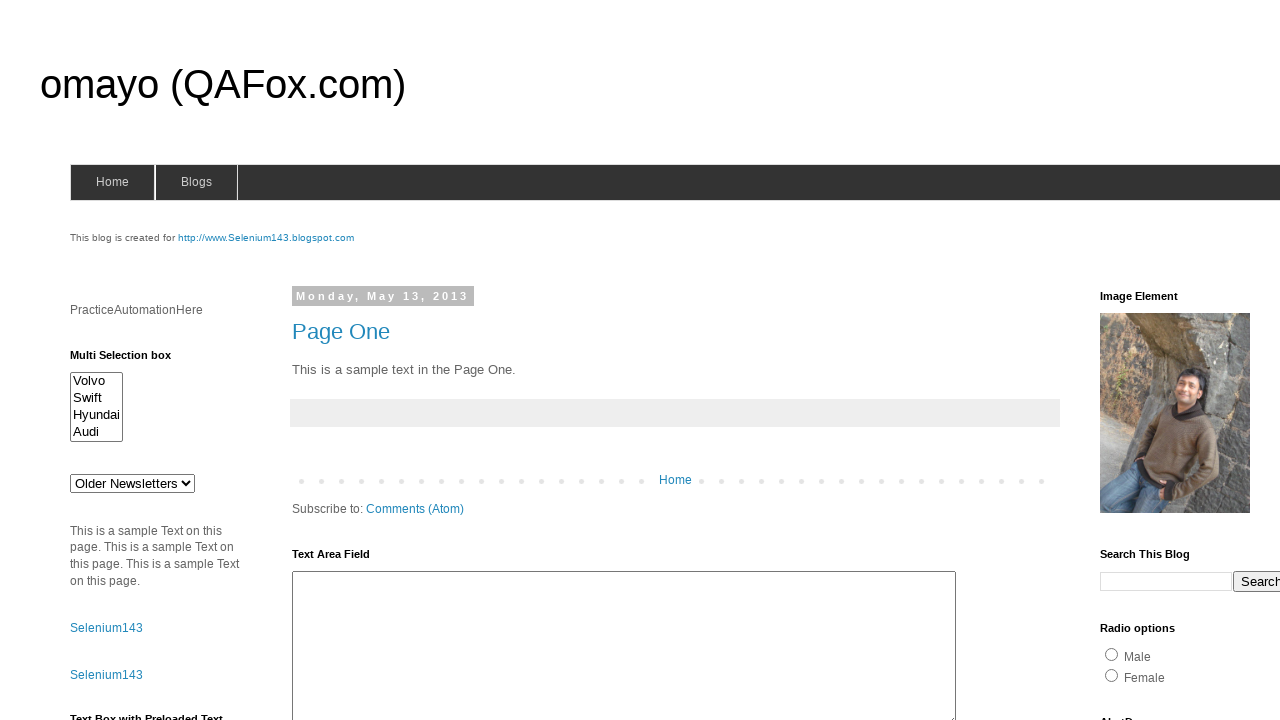

Clicked link within HTML5 div at (116, 360) on xpath=//div[@id='HTML5']//a[@id='link2']
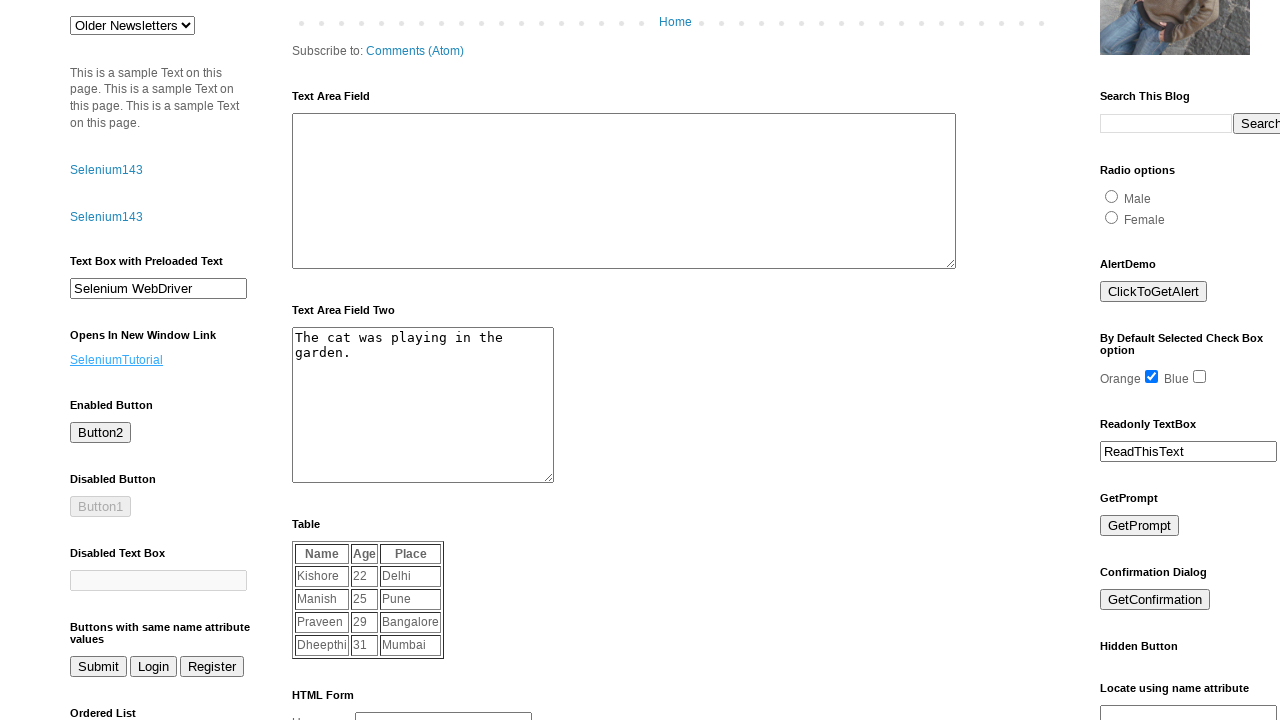

Page loaded after clicking link
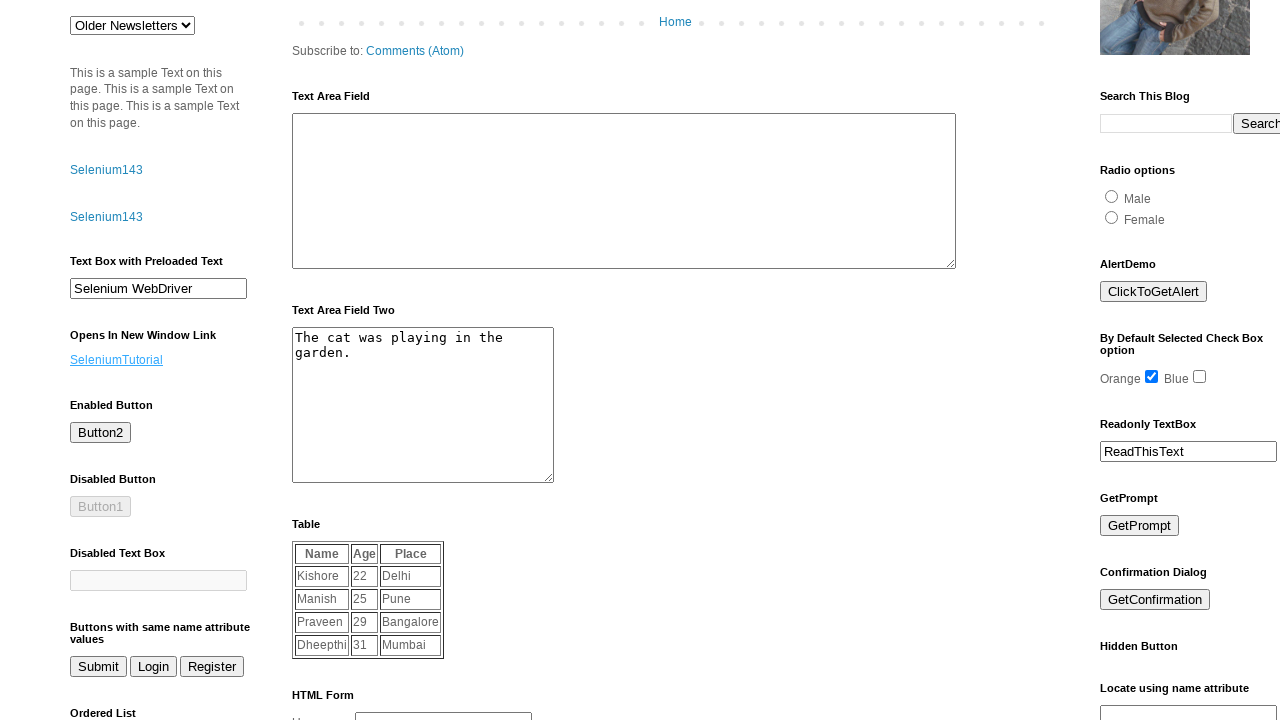

Navigated back in browser history
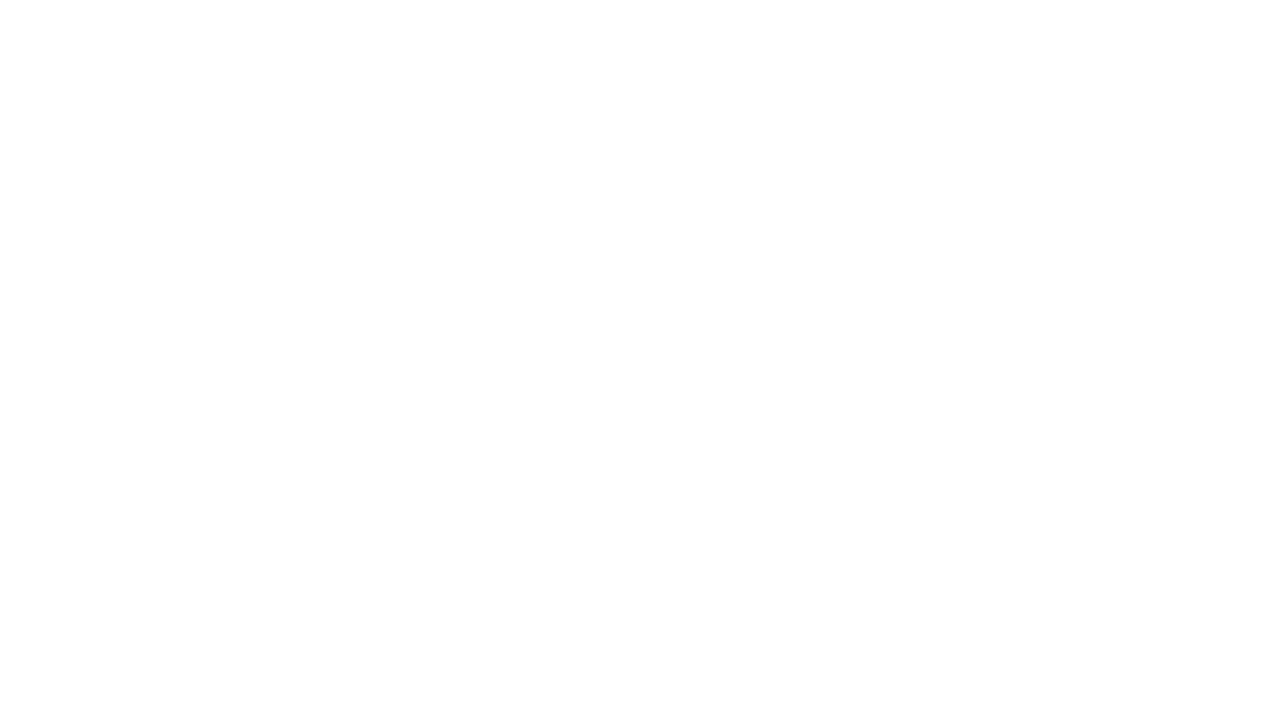

Page loaded after going back
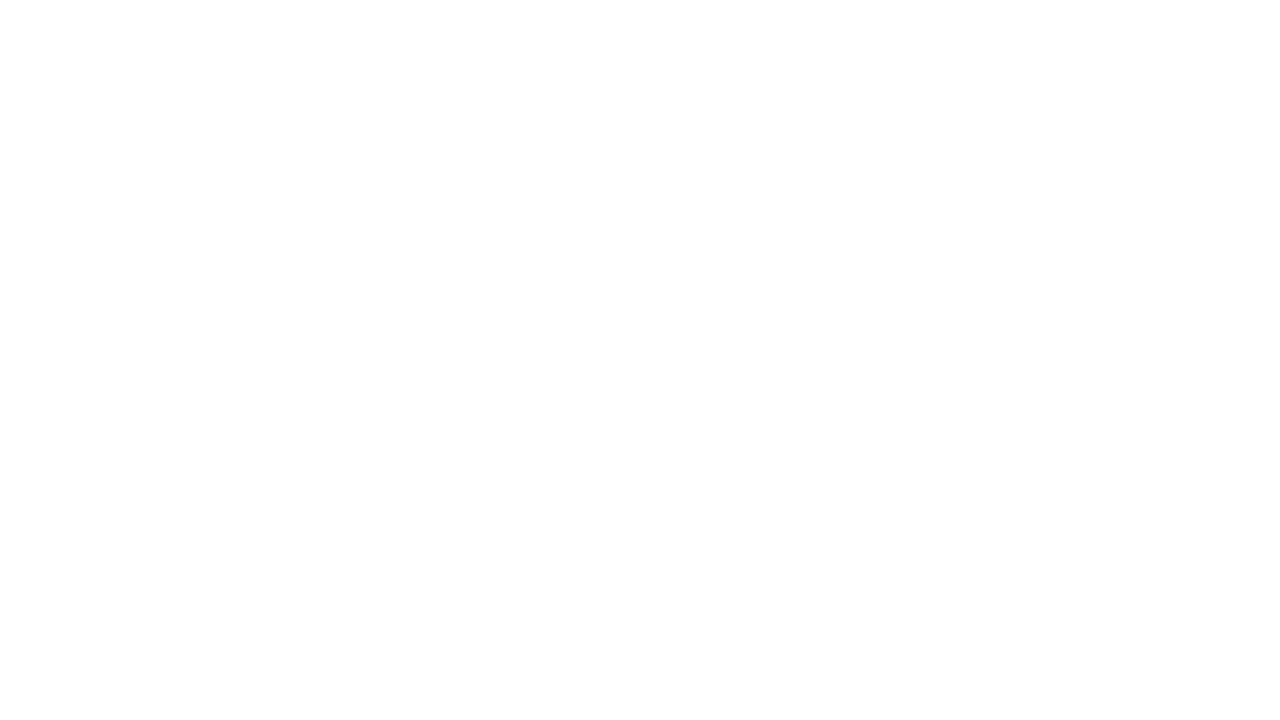

Navigated forward in browser history
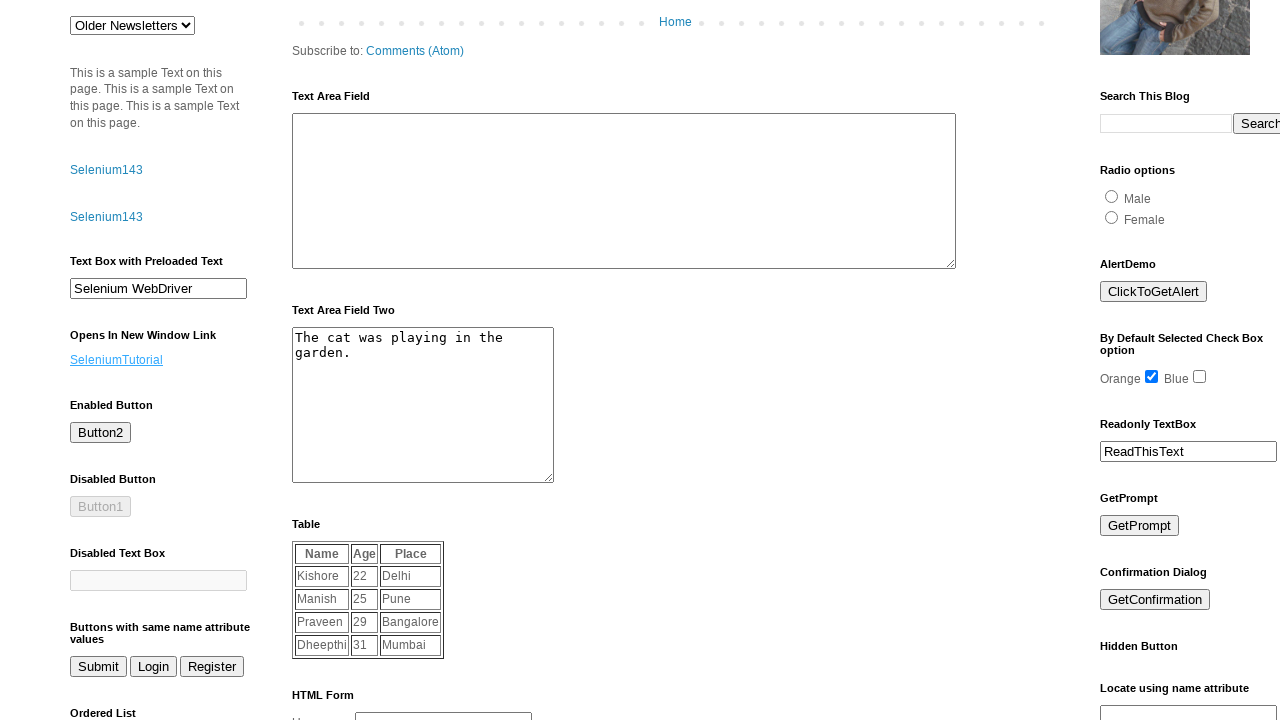

Page loaded after going forward
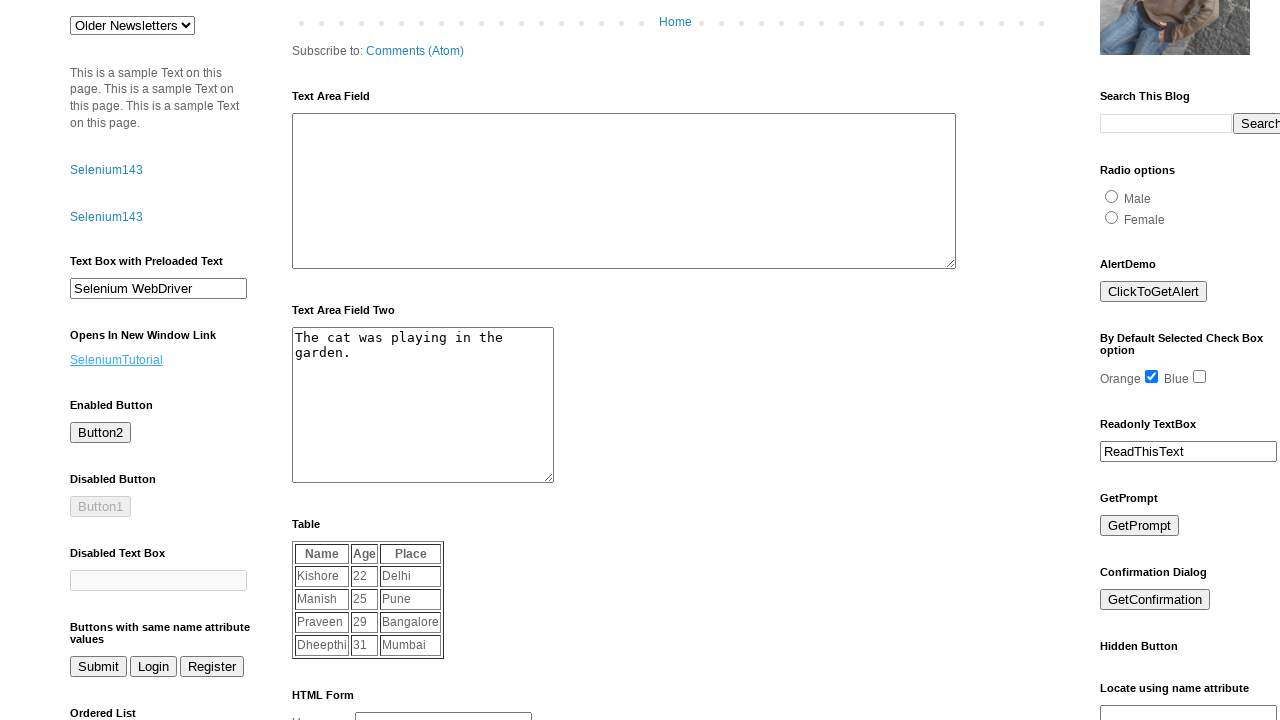

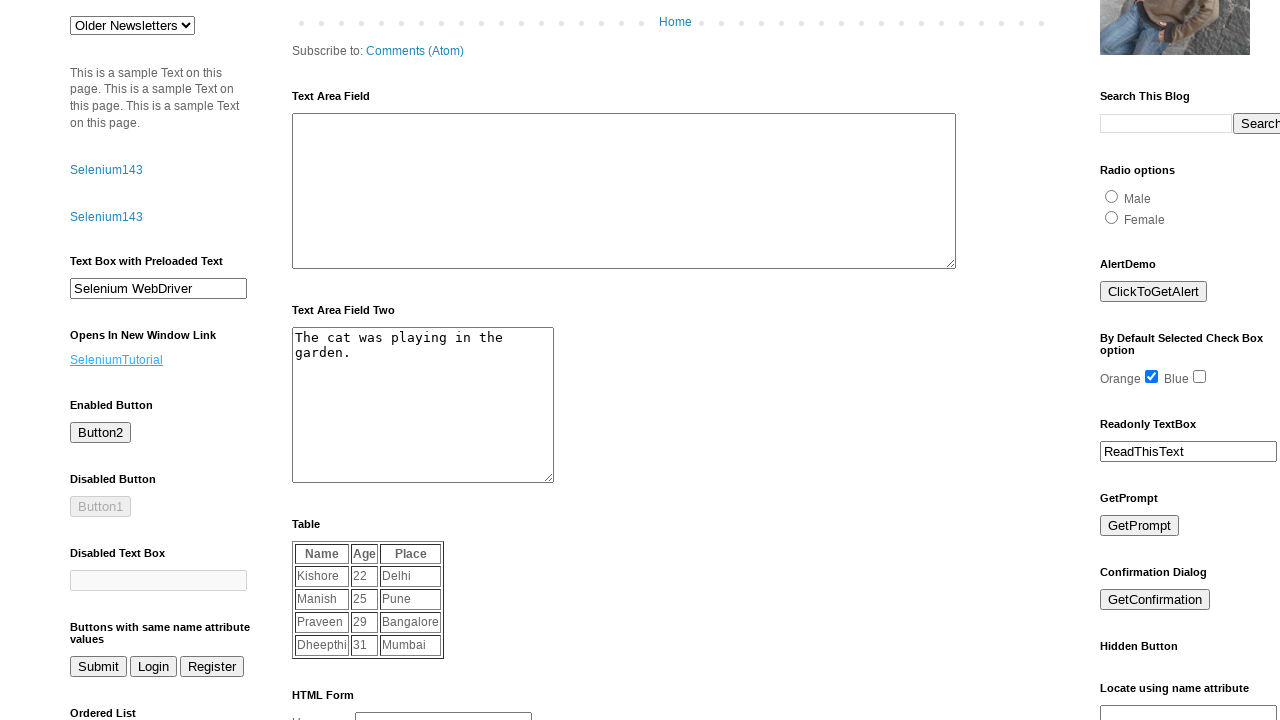